Tests adding specific grocery items (Cucumber, Brocolli, Beetroot) to the shopping cart by iterating through the product list and clicking "Add to cart" for matching items.

Starting URL: https://rahulshettyacademy.com/seleniumPractise/

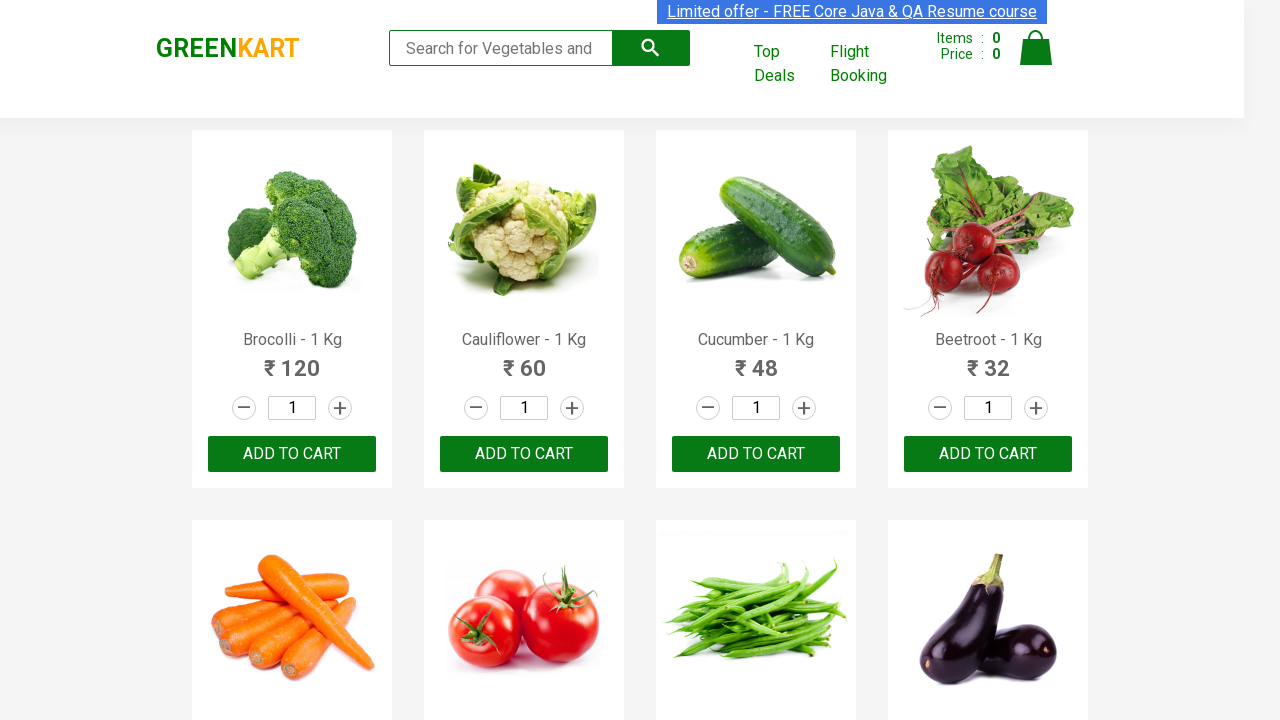

Waited for product names to load
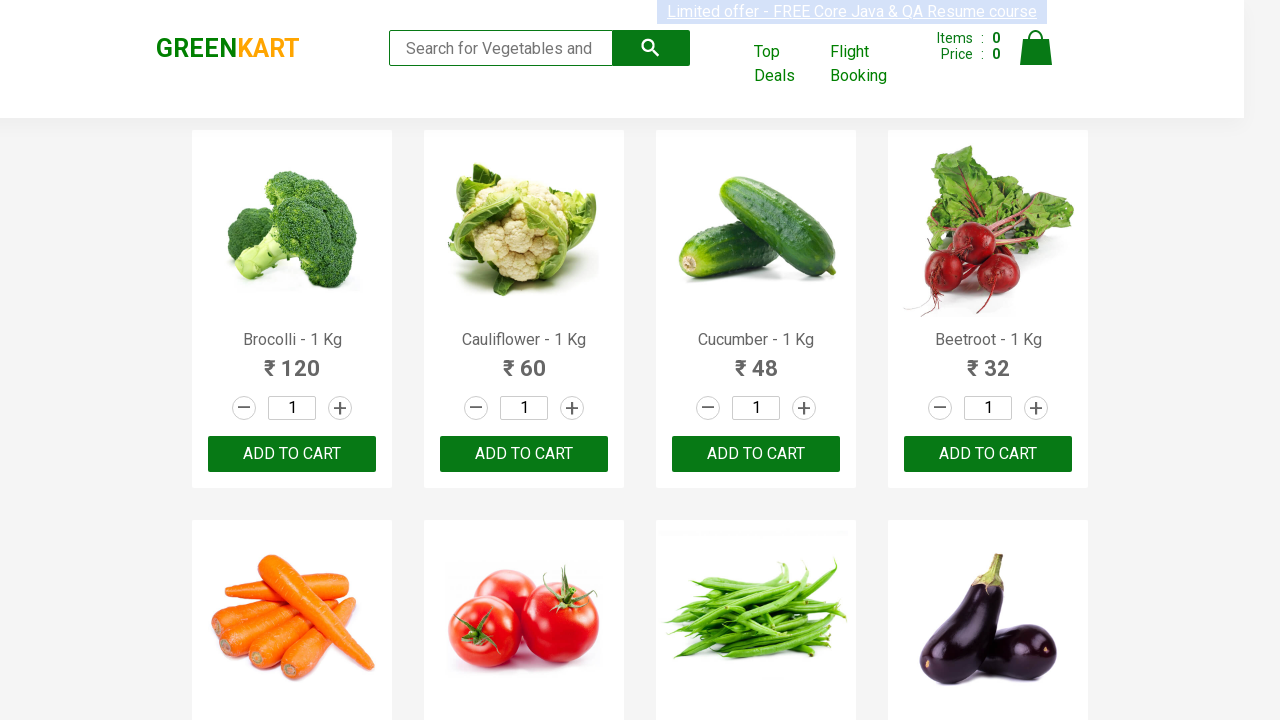

Retrieved all product elements from page
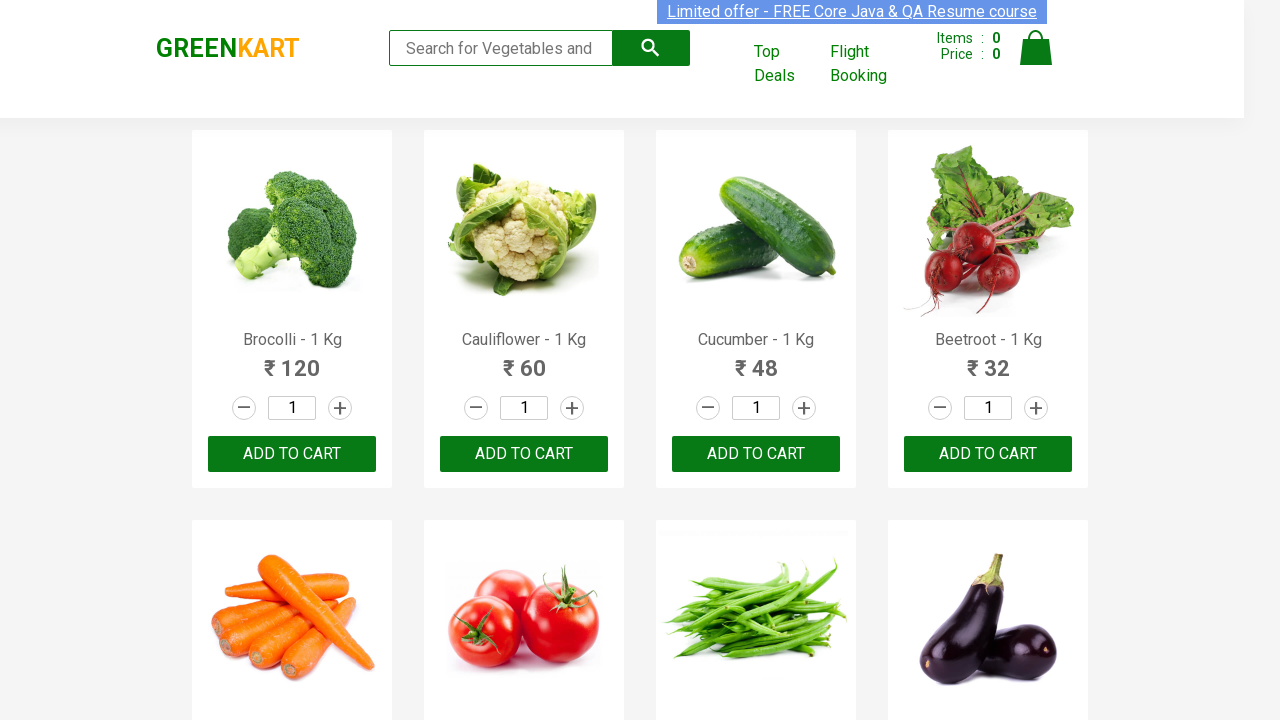

Extracted product name: Brocolli
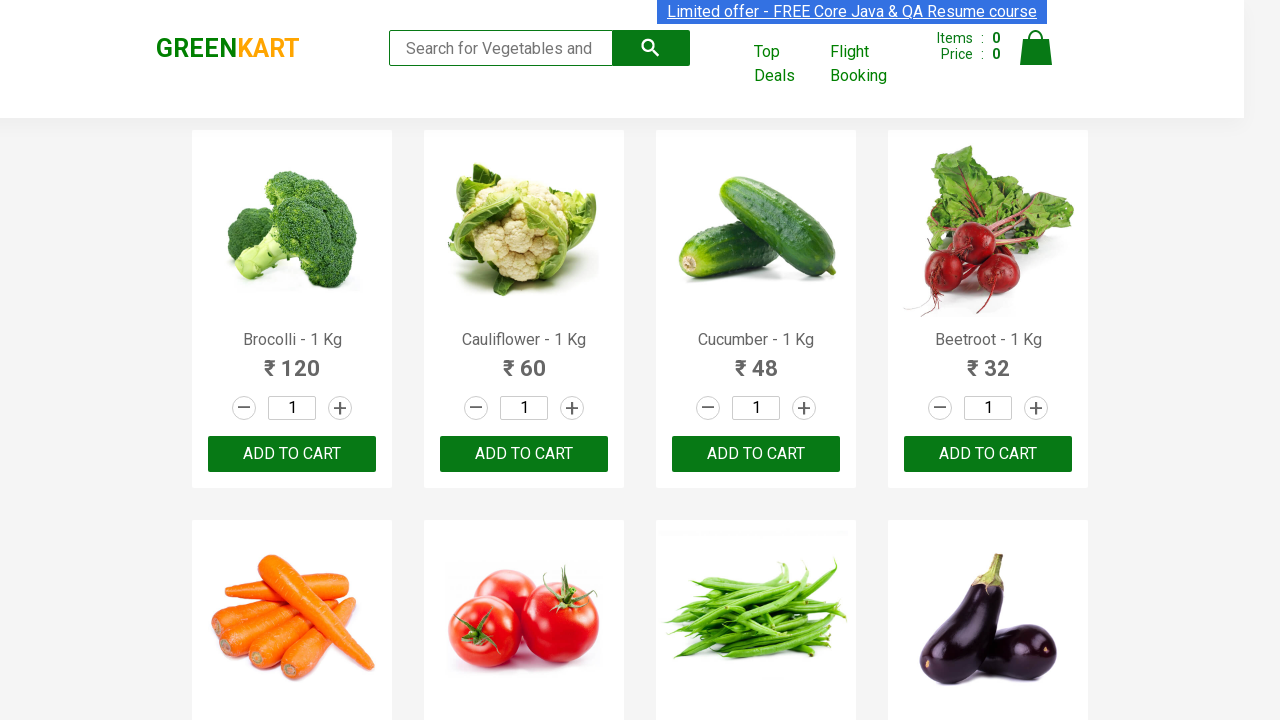

Added Brocolli to cart at (292, 454) on div.product-action button >> nth=0
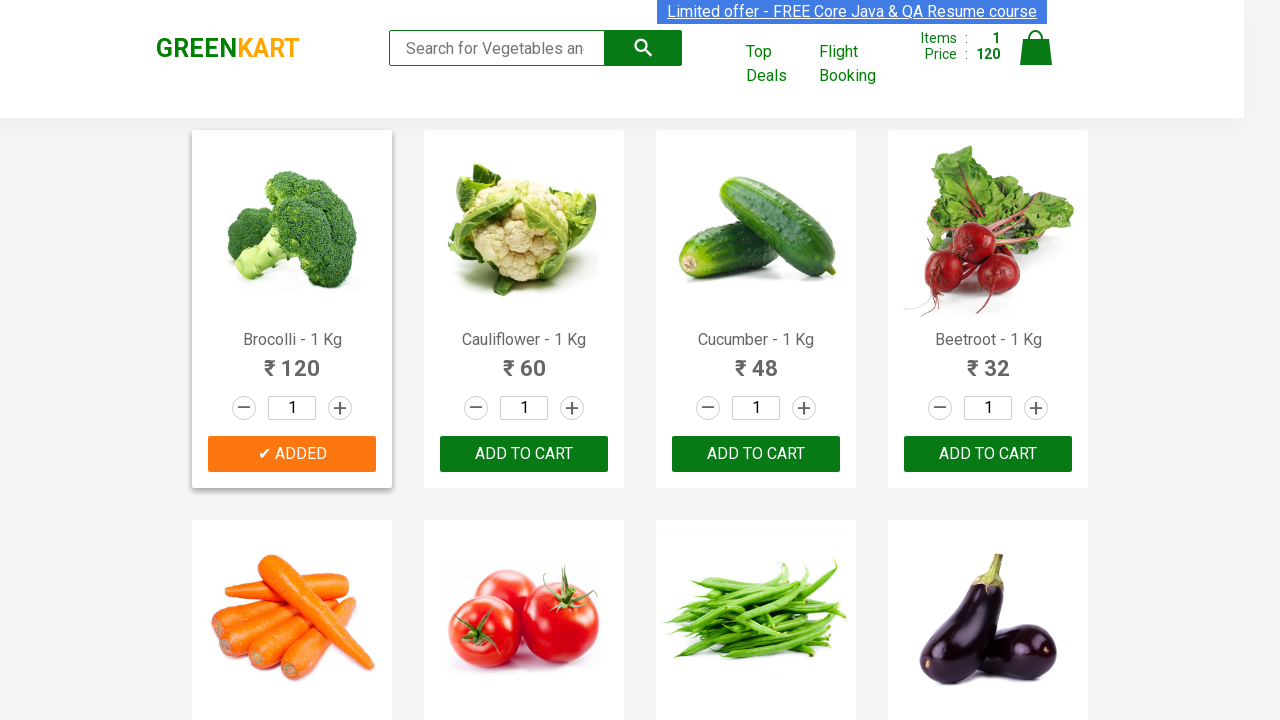

Extracted product name: Cauliflower
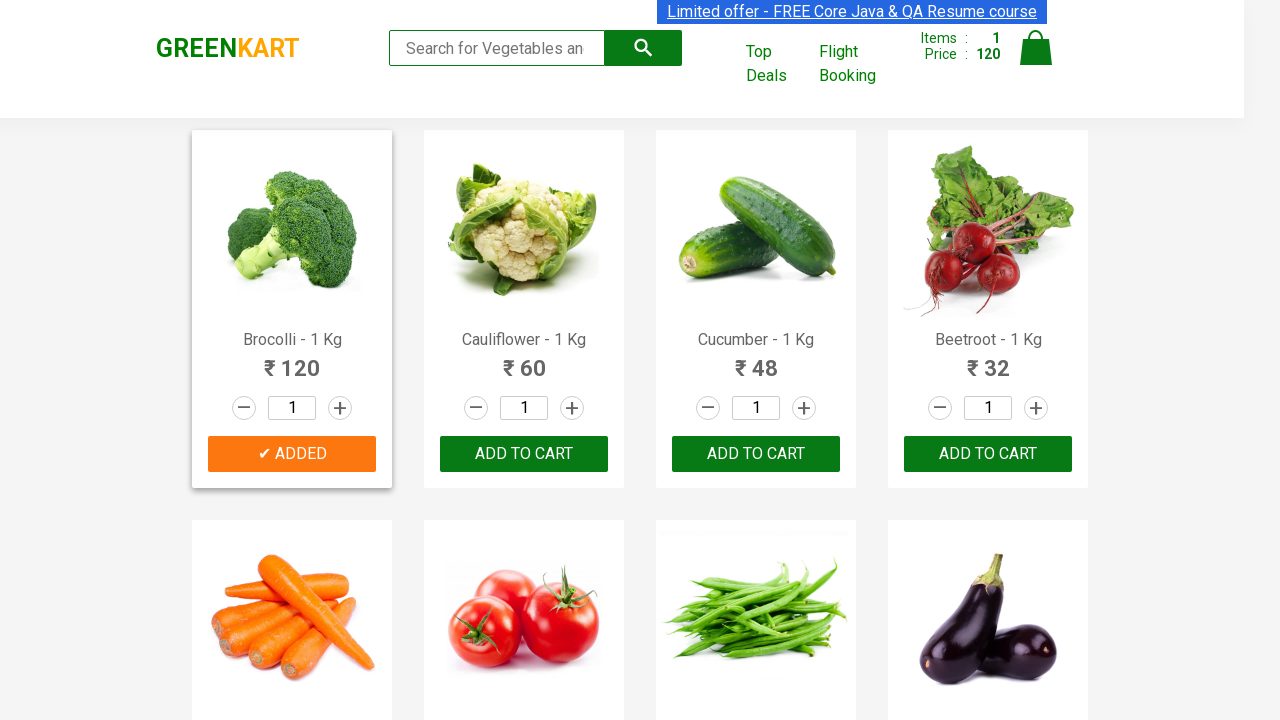

Extracted product name: Cucumber
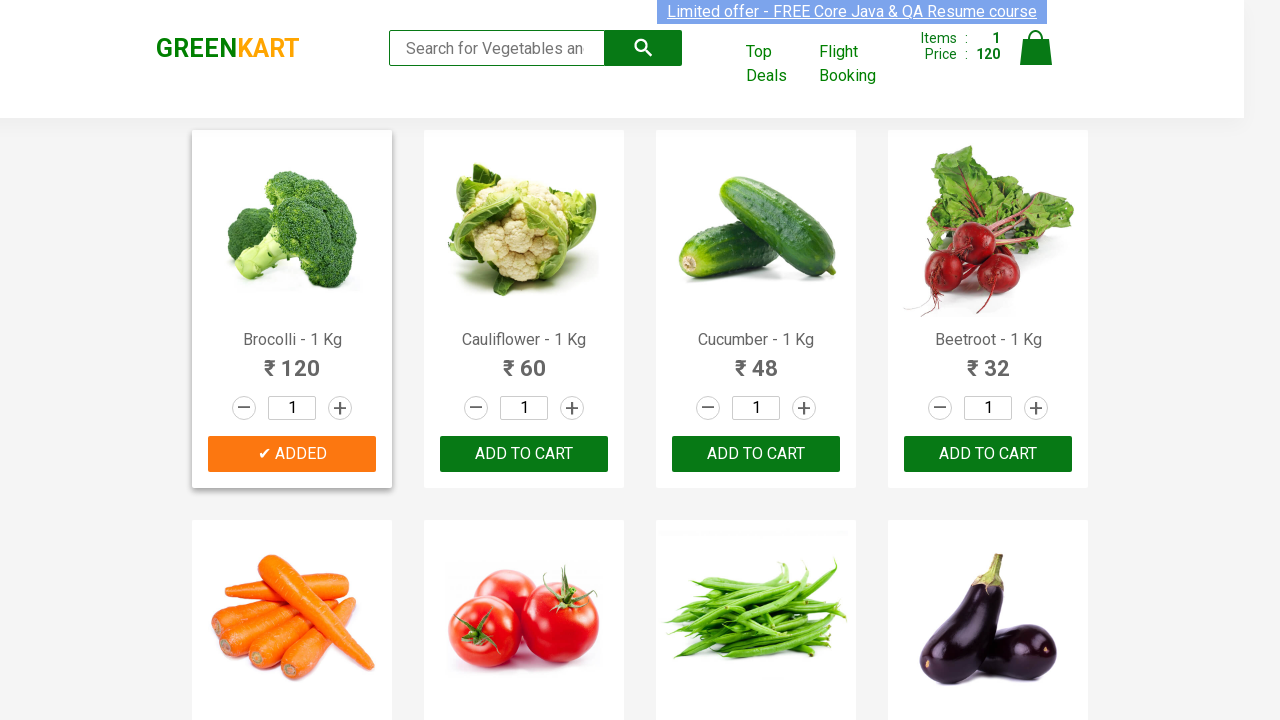

Added Cucumber to cart at (756, 454) on div.product-action button >> nth=2
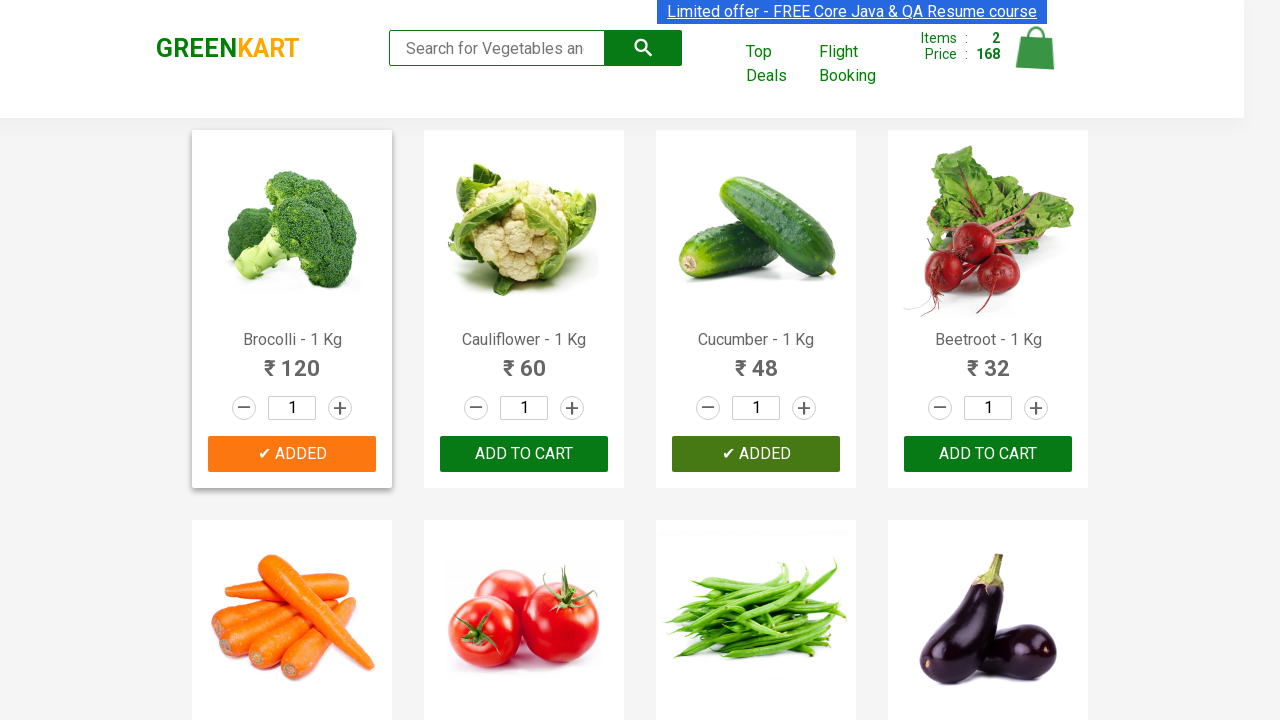

Extracted product name: Beetroot
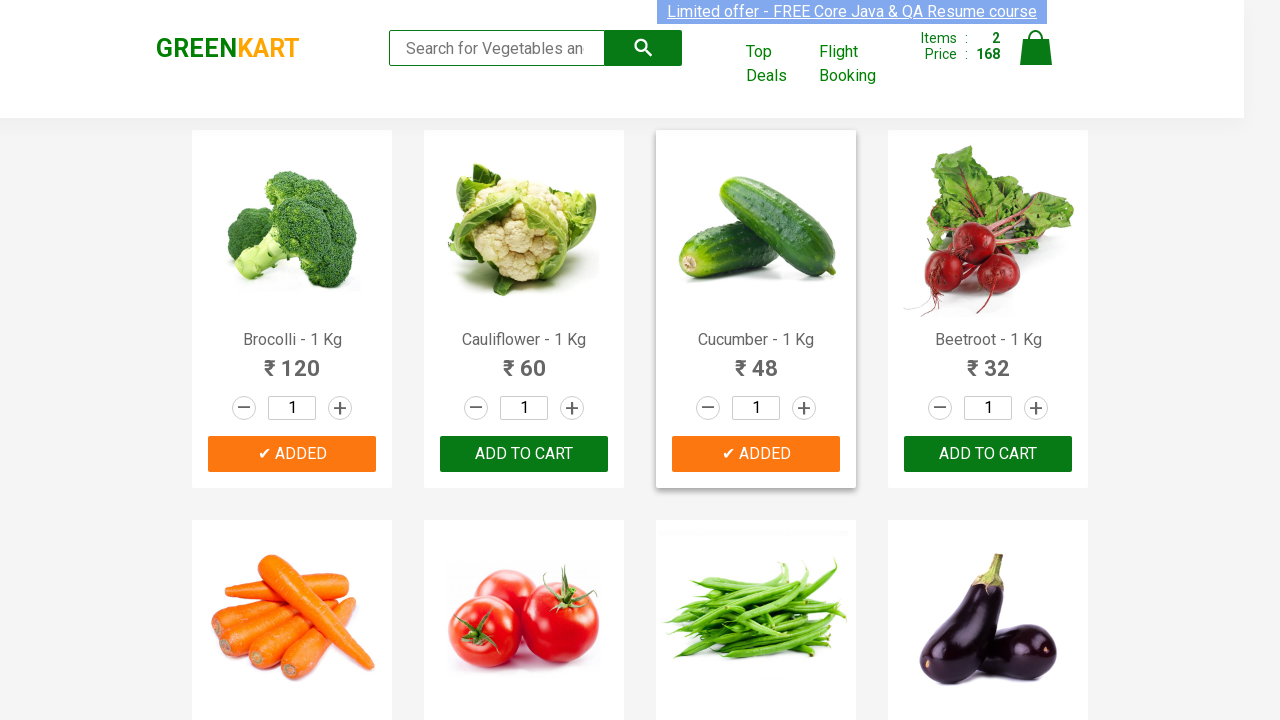

Added Beetroot to cart at (988, 454) on div.product-action button >> nth=3
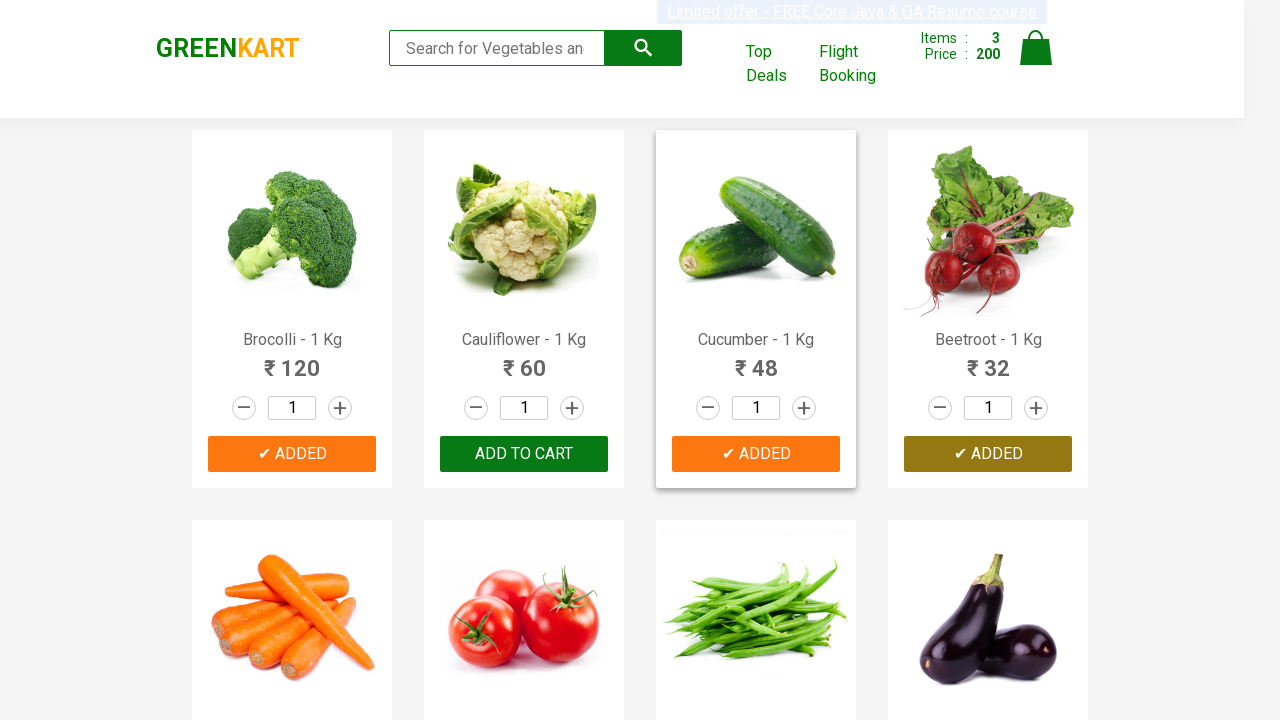

Waited for cart to update
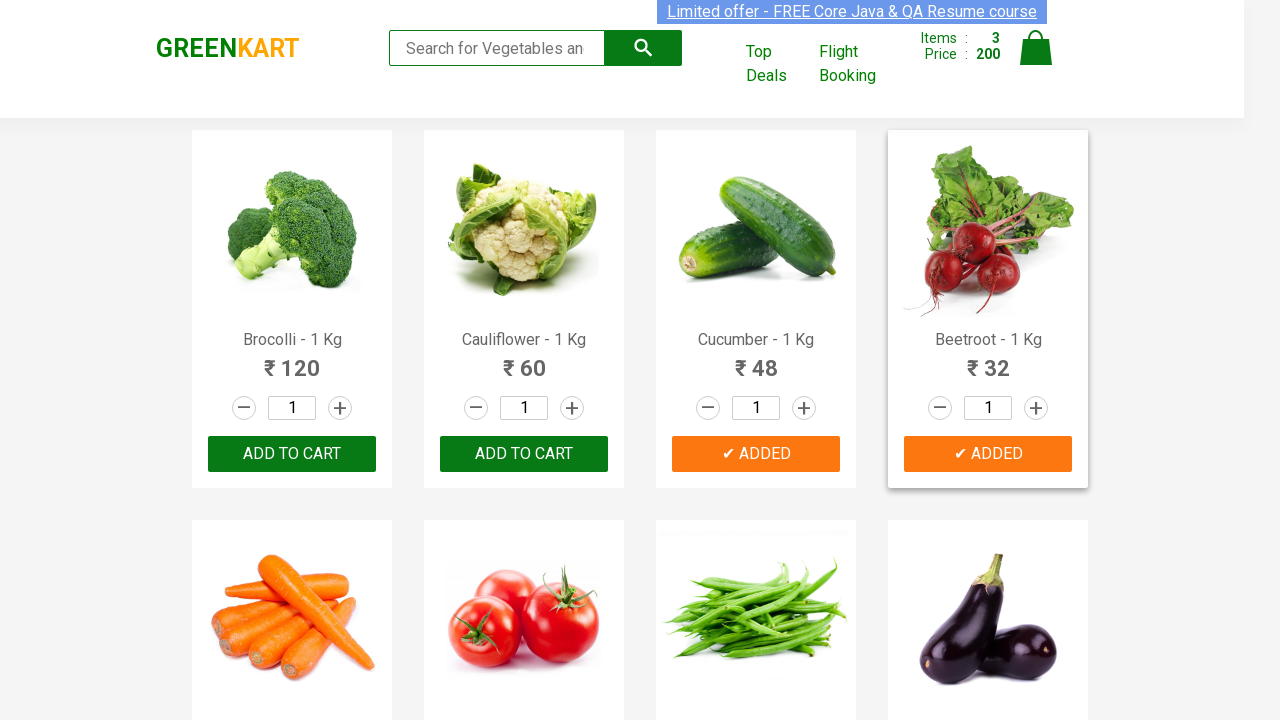

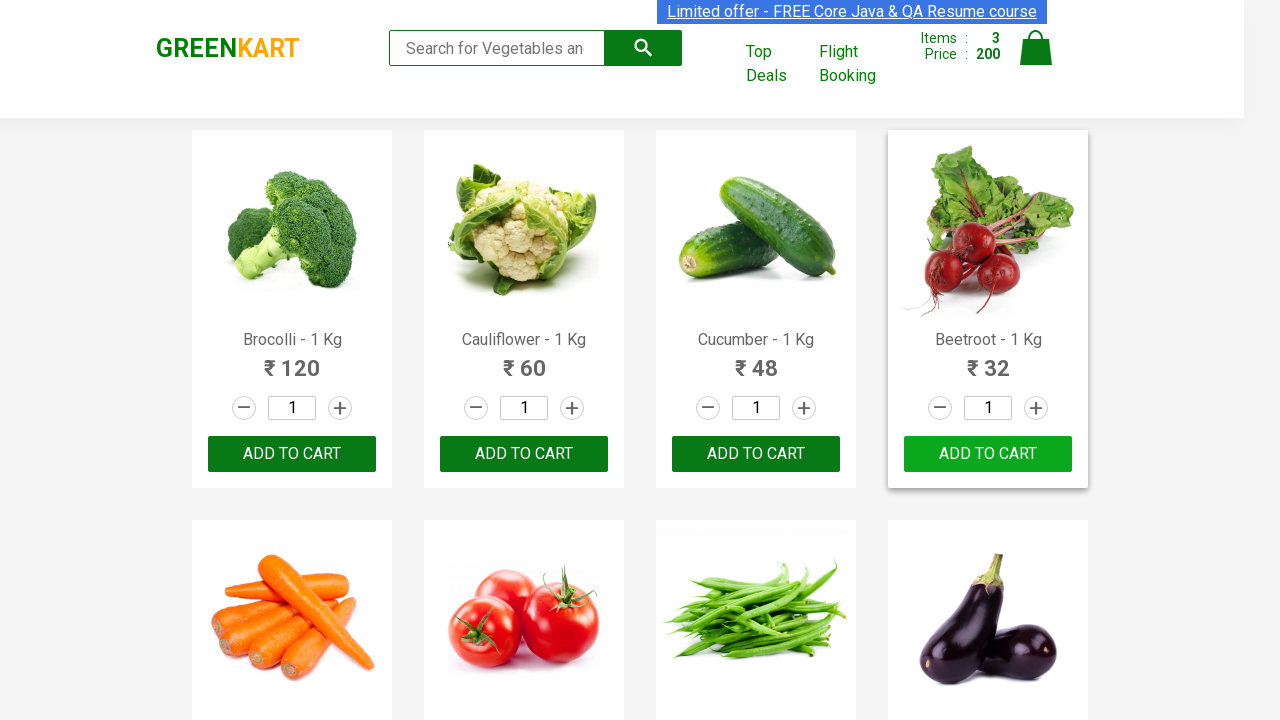